Tests double-click functionality on jQuery API documentation page by switching to an iframe and performing a double-click action on a specific element

Starting URL: https://api.jquery.com/dblclick/

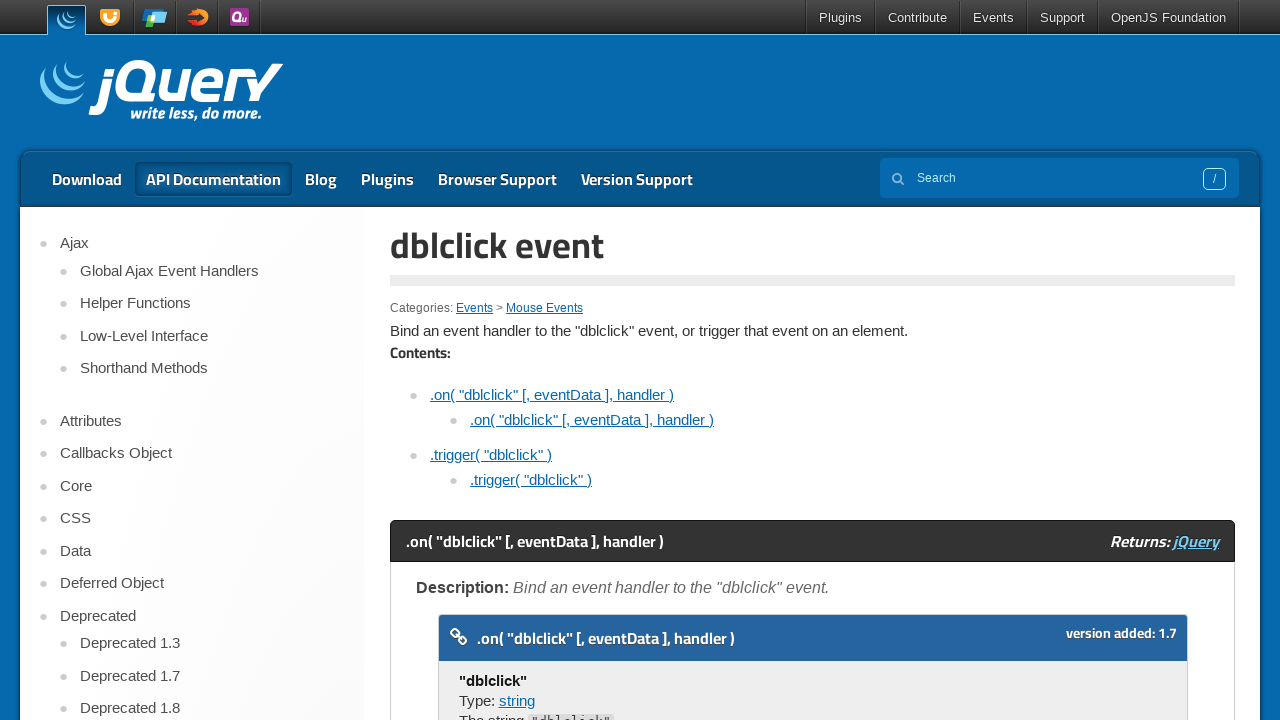

Located the first iframe in the jQuery API documentation page
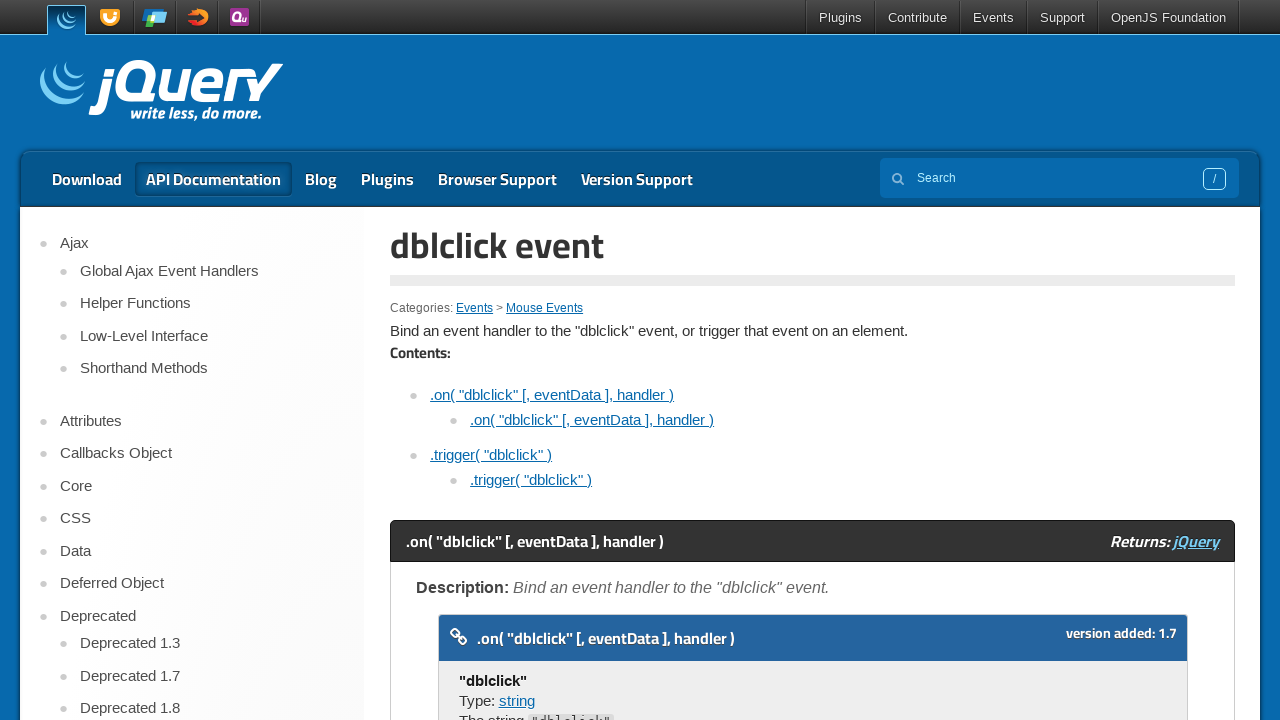

Double-clicked the block element preceding 'Double click the block' text at (478, 360) on iframe >> nth=0 >> internal:control=enter-frame >> xpath=//span[text()='Double c
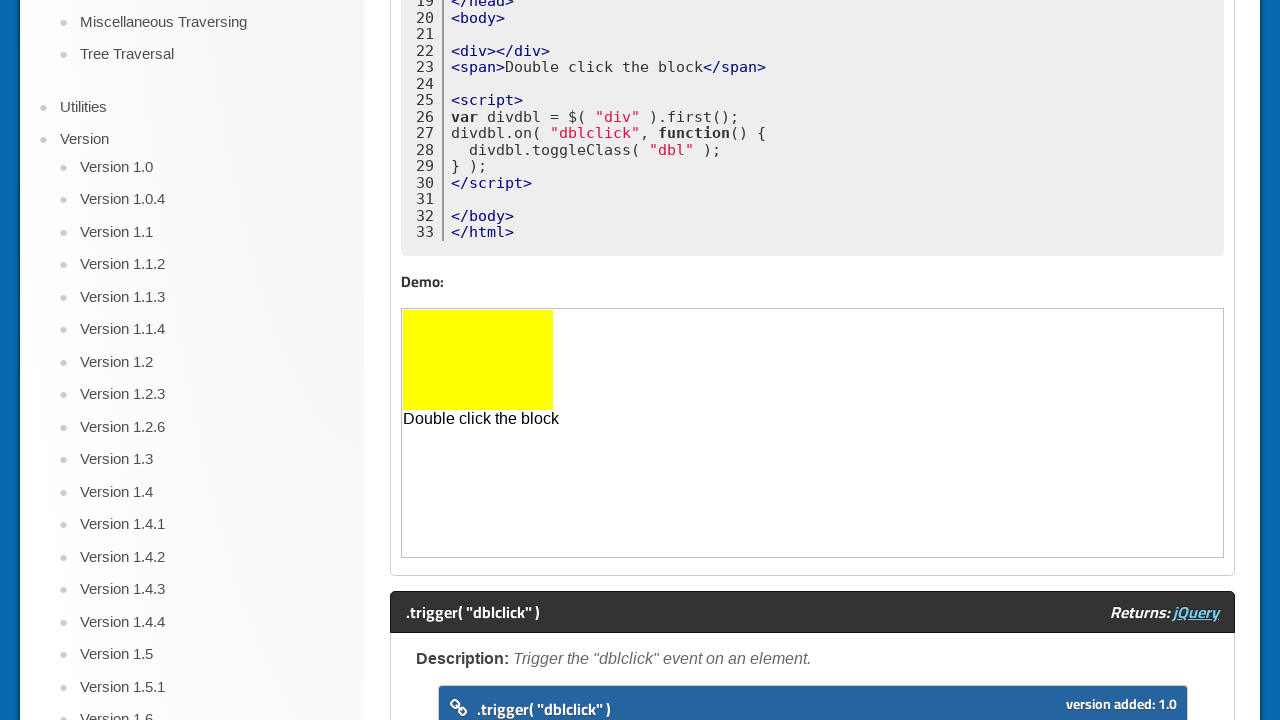

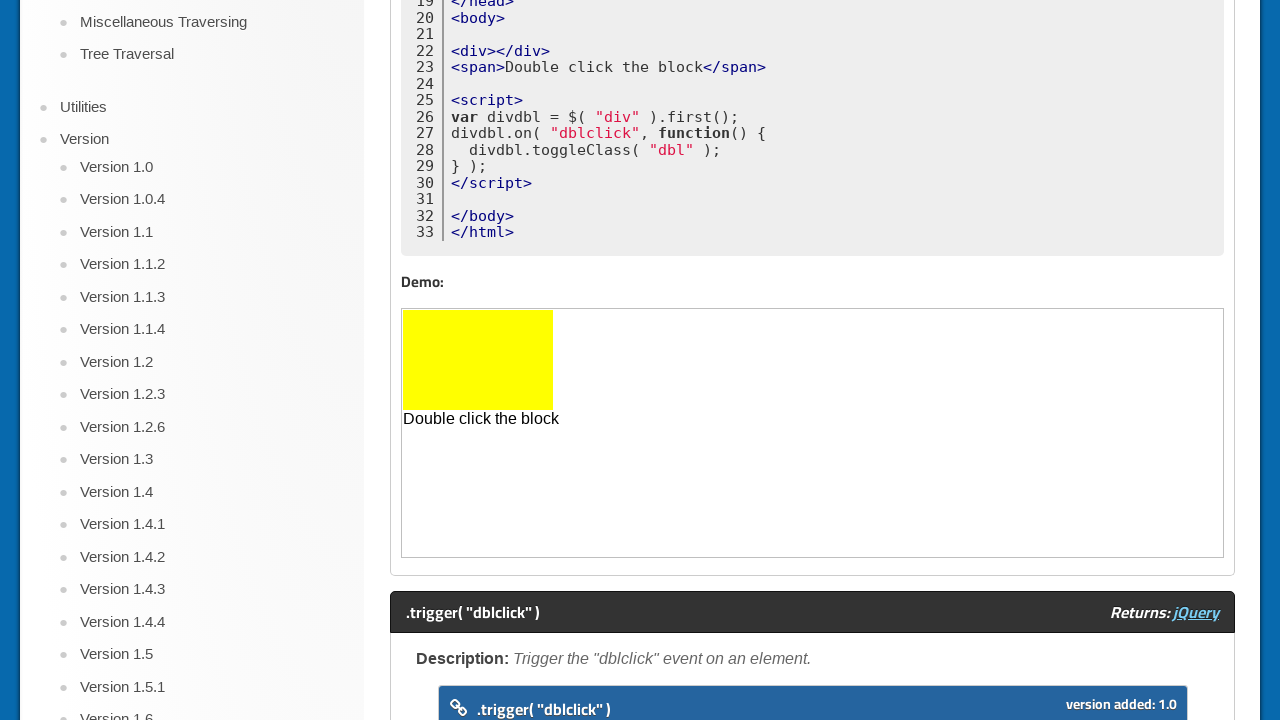